Tests window handling by clicking on links to open new windows and interacting with page elements

Starting URL: https://the-internet.herokuapp.com/windows

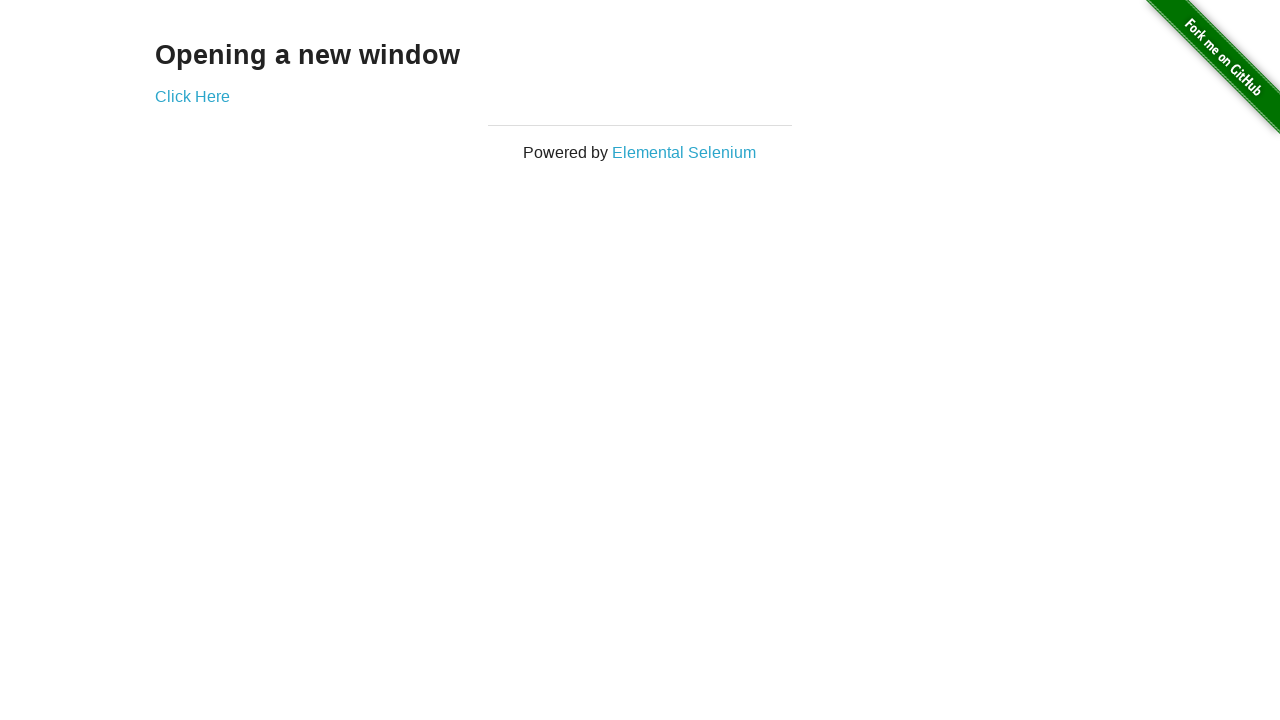

Clicked 'Click Here' link to open new window at (192, 96) on text=Click Here
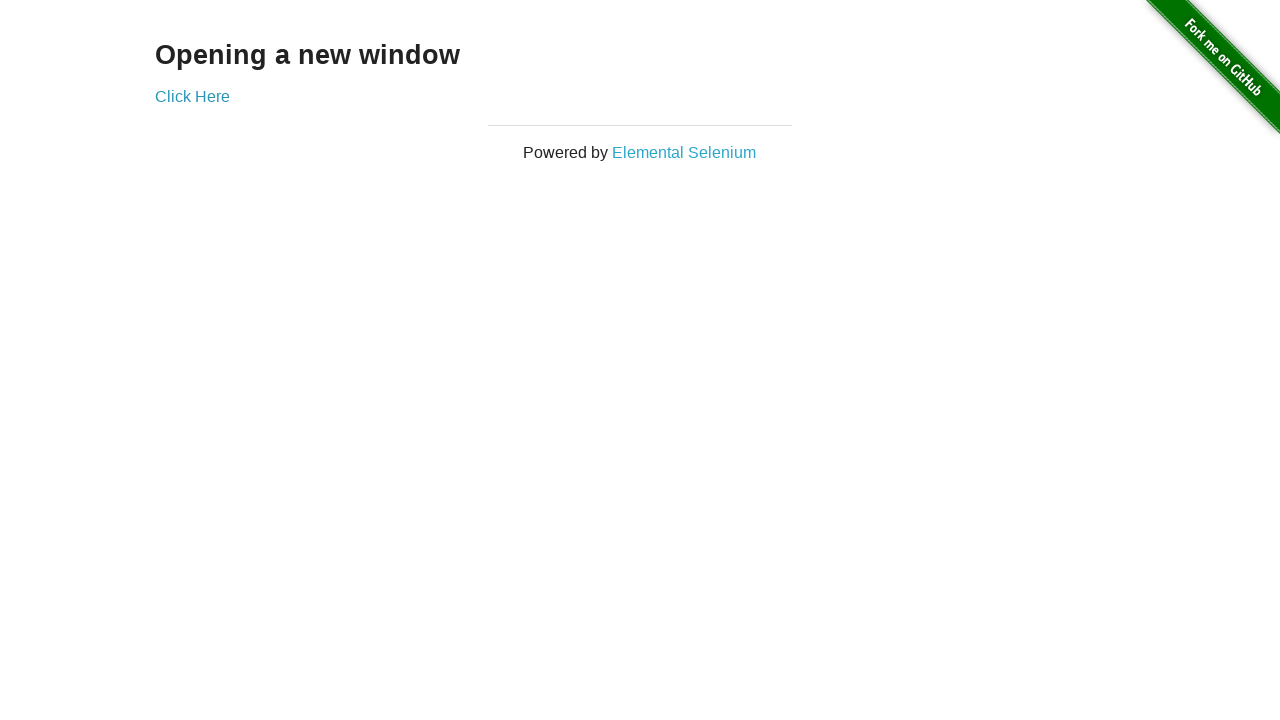

Clicked 'Click Here' link and new window opened at (192, 96) on text=Click Here
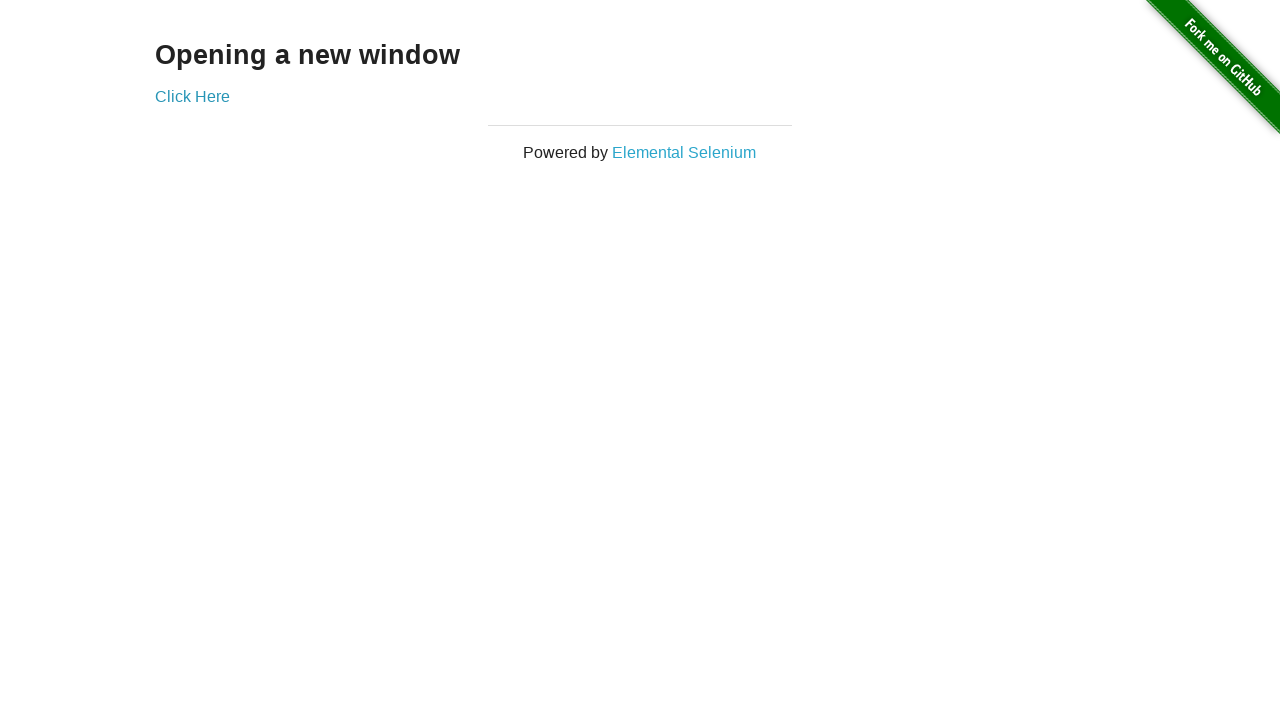

New window/tab captured and assigned to new_page variable
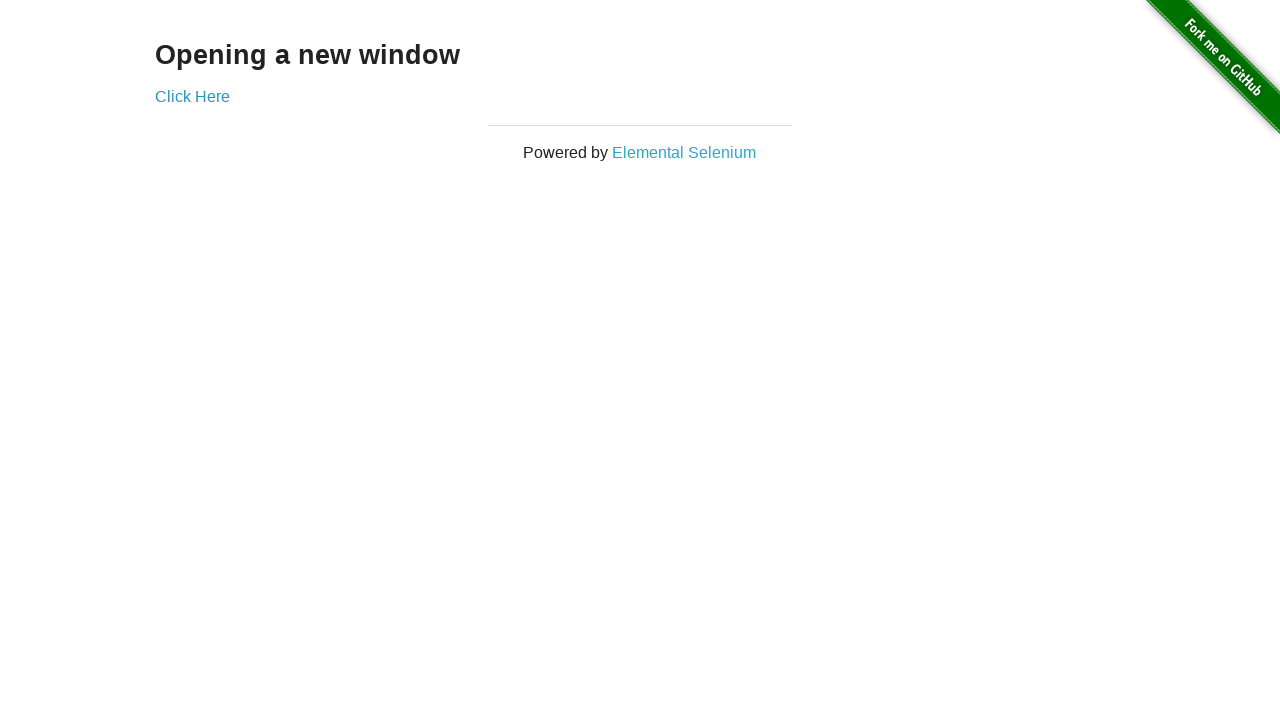

Clicked 'Elemental Selenium' link on original page at (684, 152) on text=Elemental Selenium
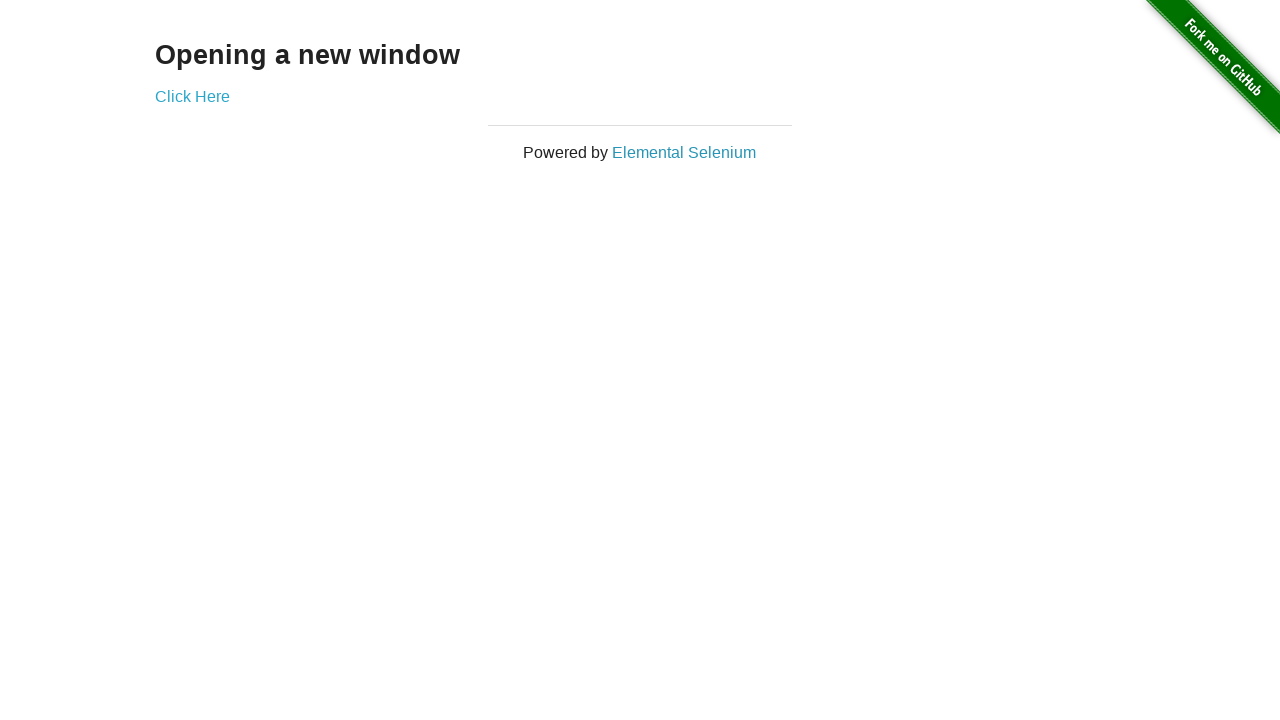

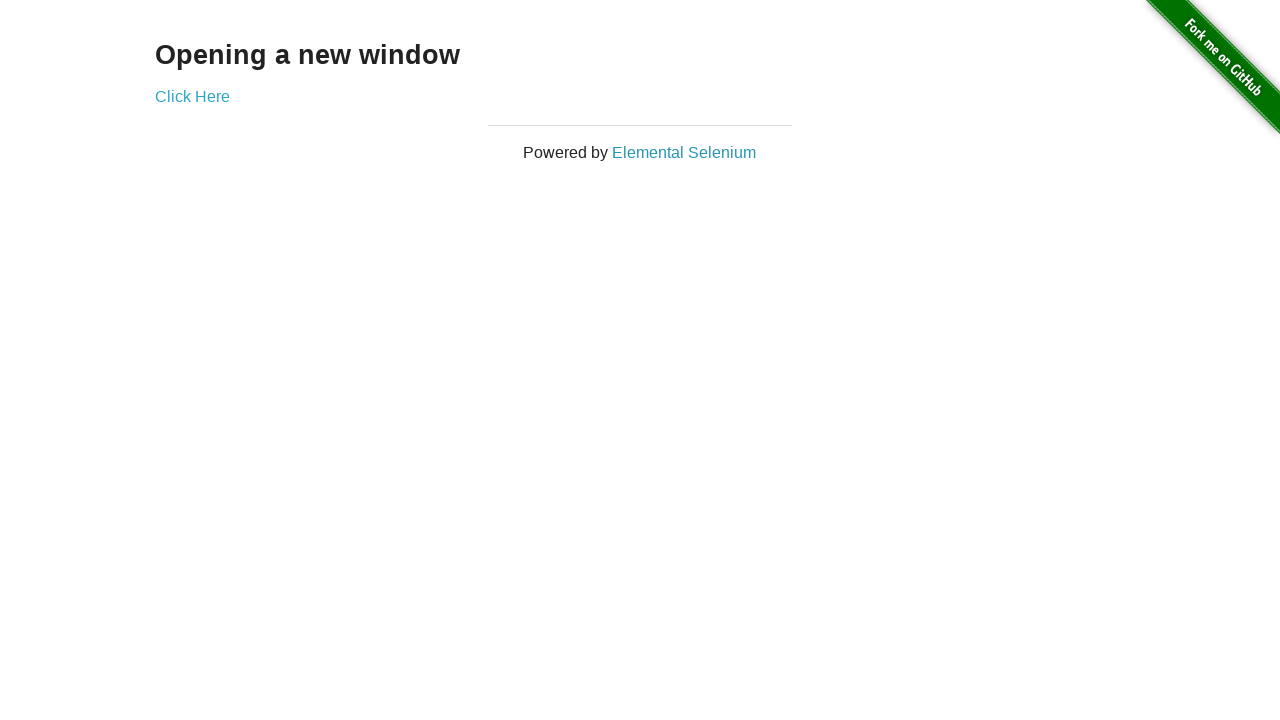